Tests horizontal slider functionality by clicking the slider and then pressing the right arrow key 10 times to move it to maximum value

Starting URL: http://the-internet.herokuapp.com/horizontal_slider

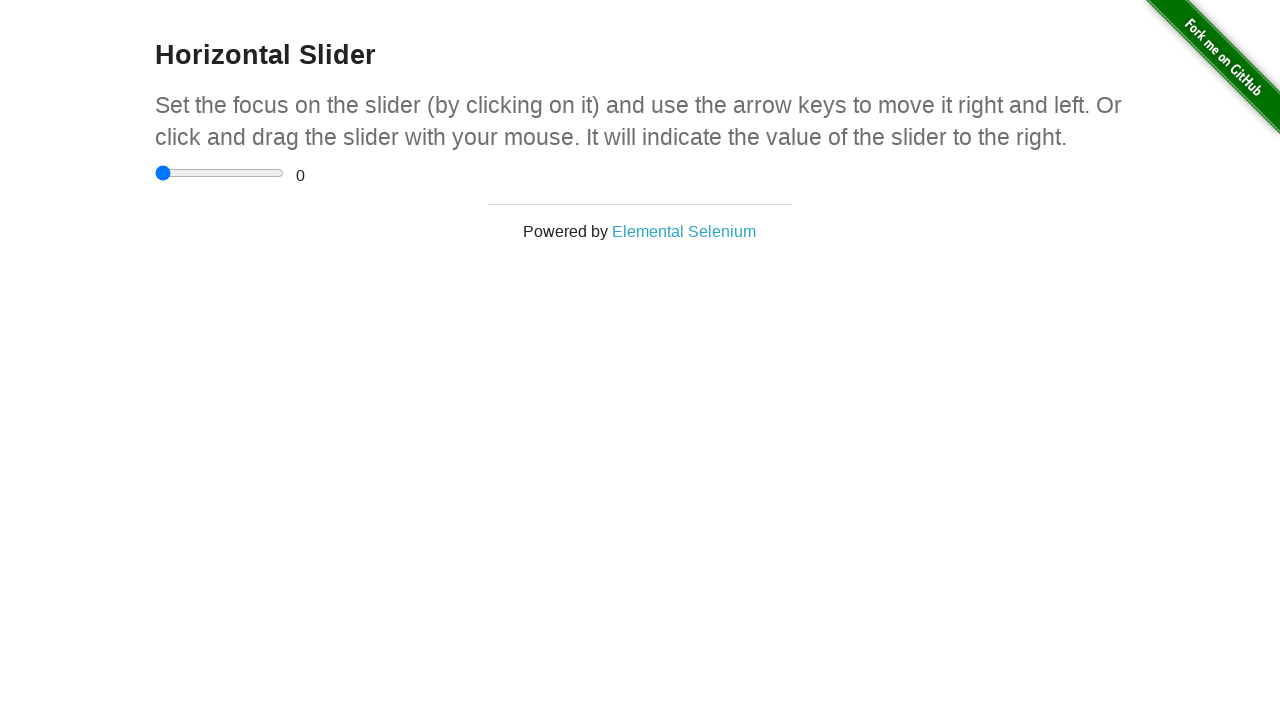

Located and waited for horizontal slider element
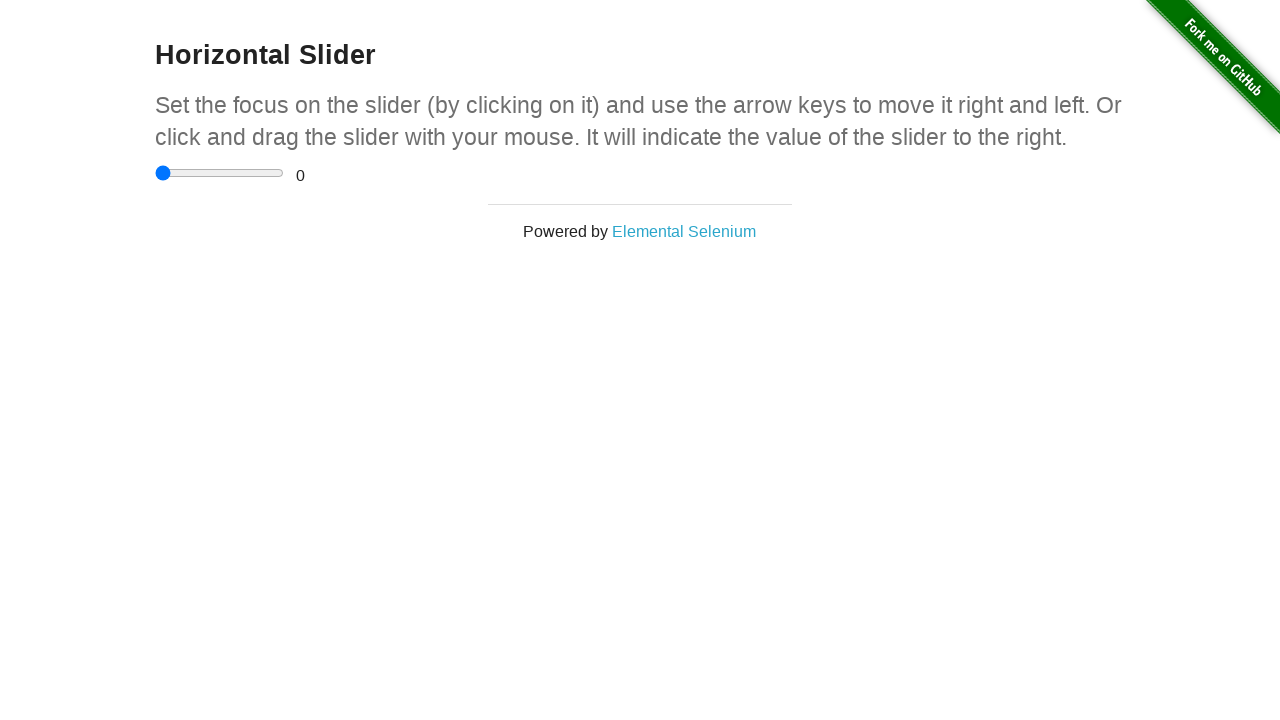

Clicked on slider to focus it at (220, 173) on .sliderContainer > input:nth-child(1)
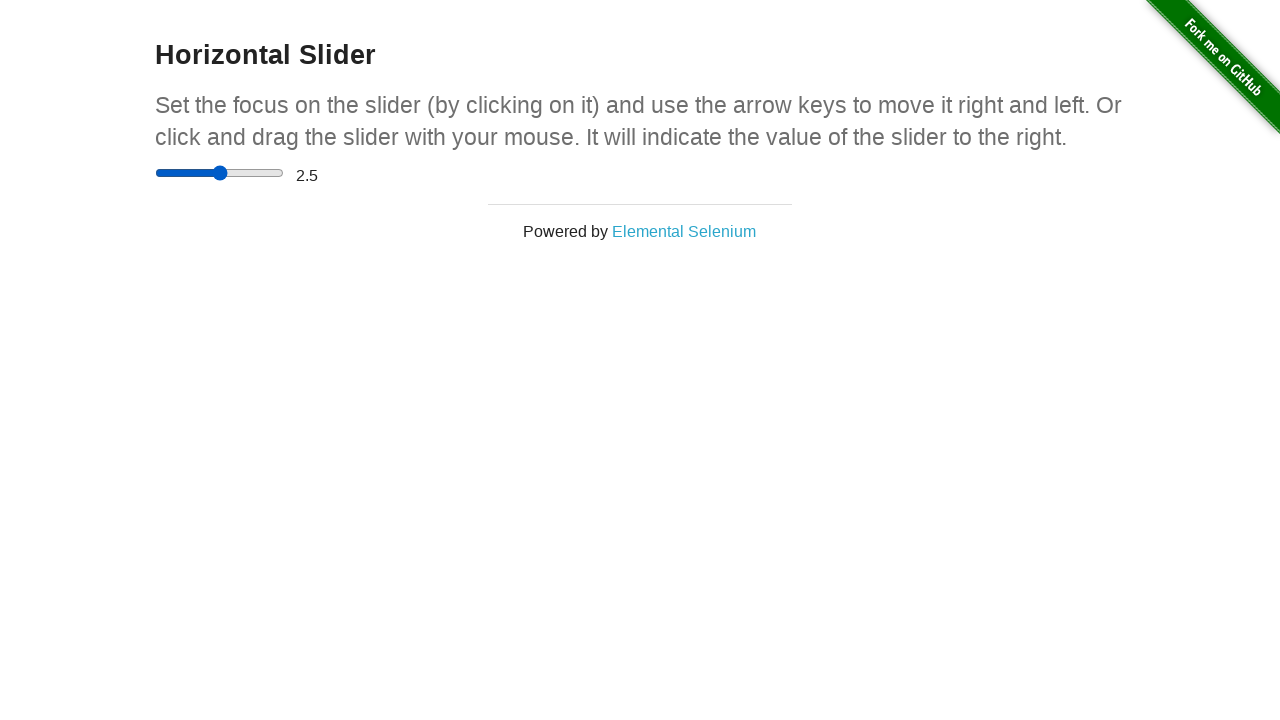

Pressed right arrow key to move slider towards maximum value on .sliderContainer > input:nth-child(1)
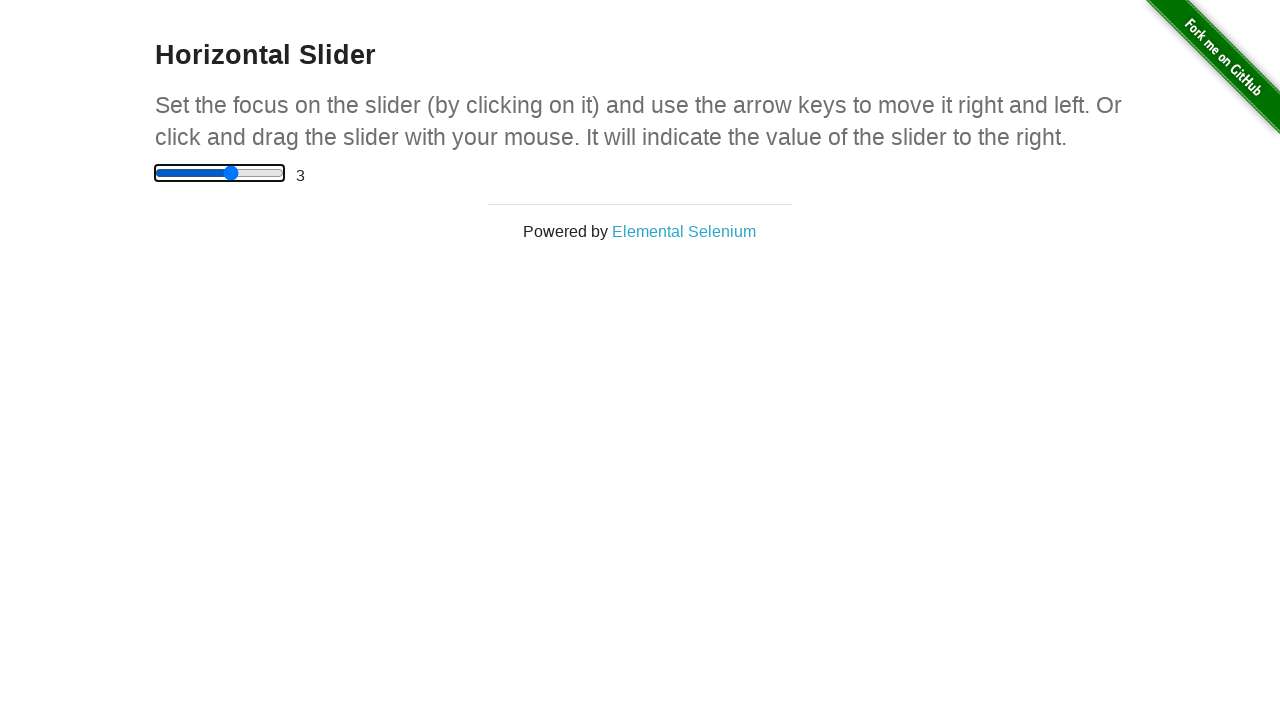

Pressed right arrow key to move slider towards maximum value on .sliderContainer > input:nth-child(1)
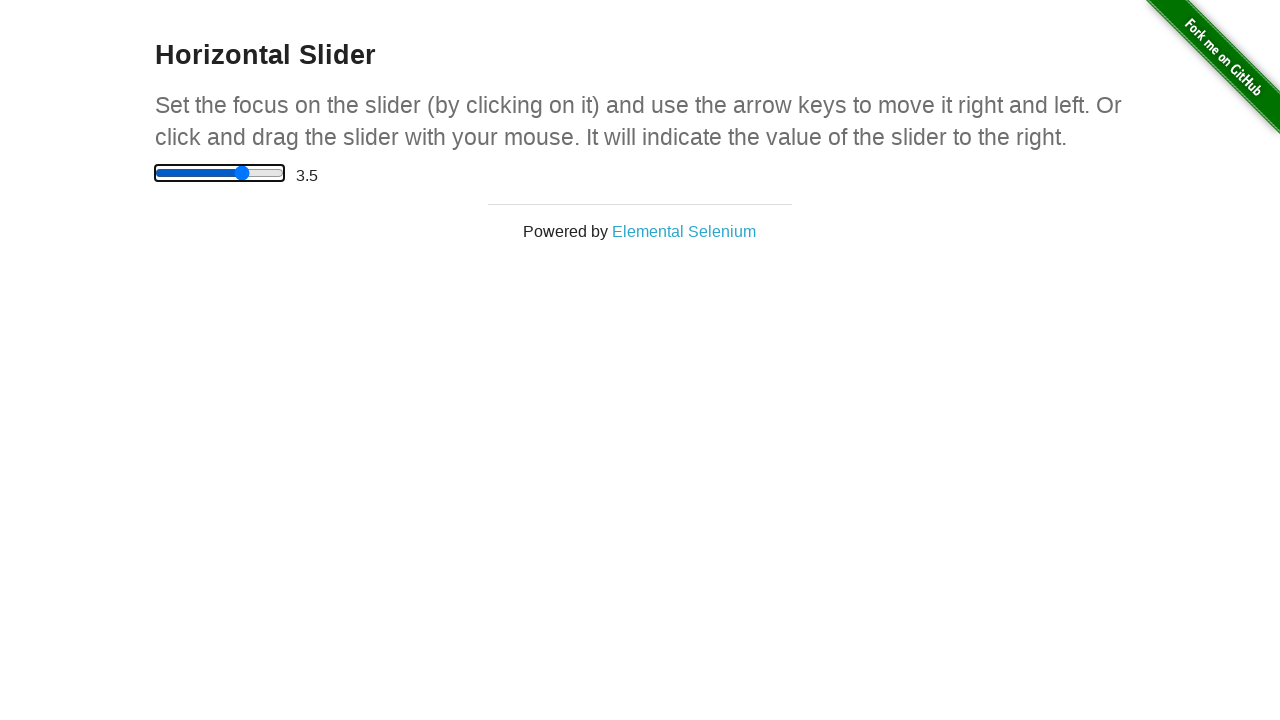

Pressed right arrow key to move slider towards maximum value on .sliderContainer > input:nth-child(1)
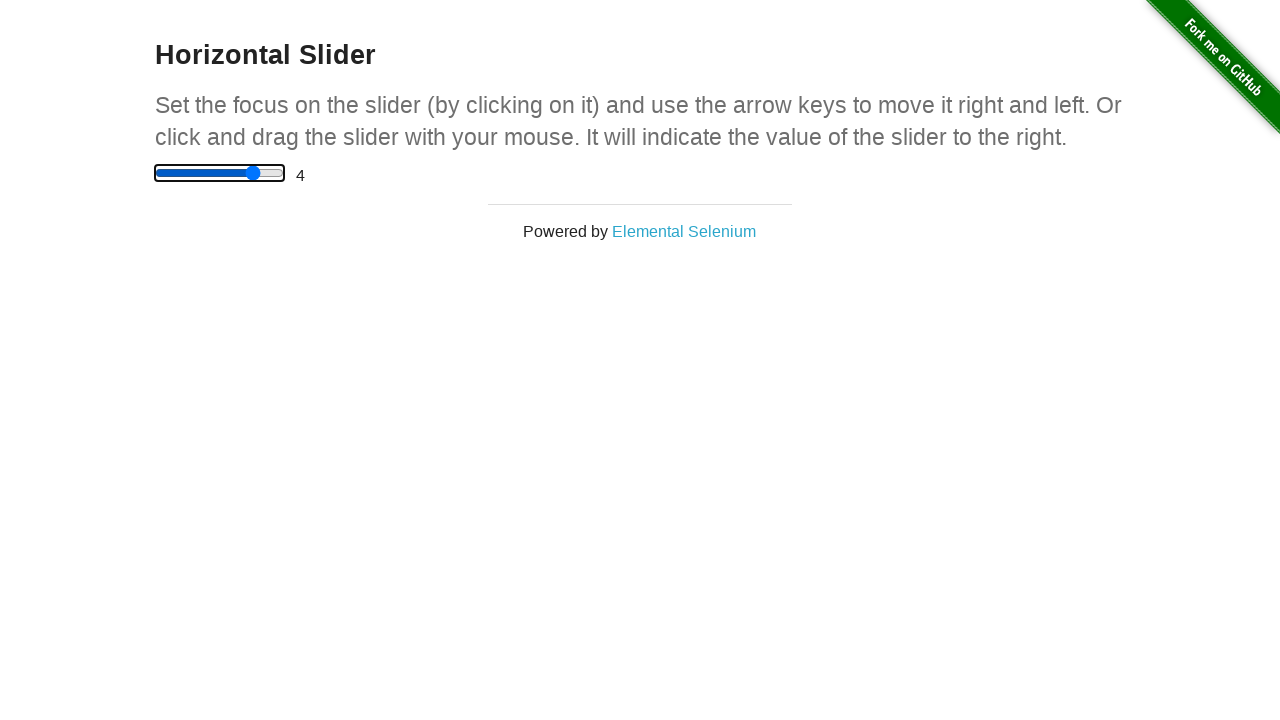

Pressed right arrow key to move slider towards maximum value on .sliderContainer > input:nth-child(1)
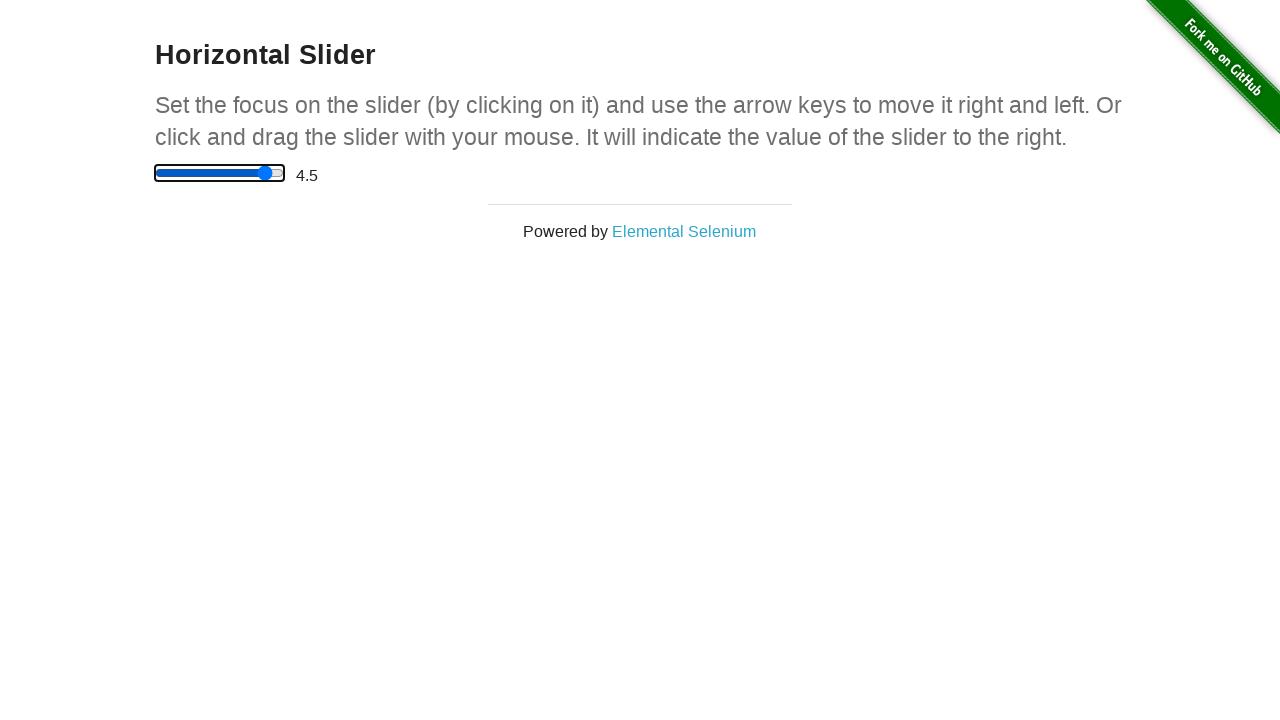

Pressed right arrow key to move slider towards maximum value on .sliderContainer > input:nth-child(1)
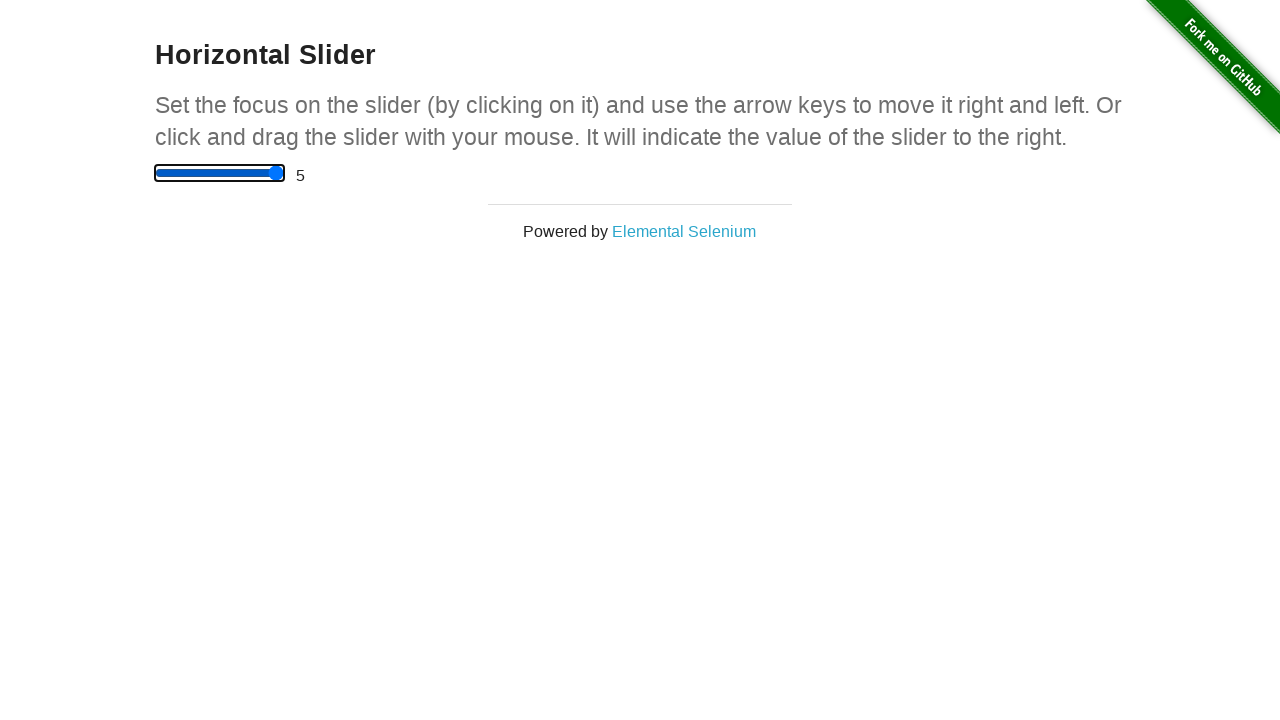

Pressed right arrow key to move slider towards maximum value on .sliderContainer > input:nth-child(1)
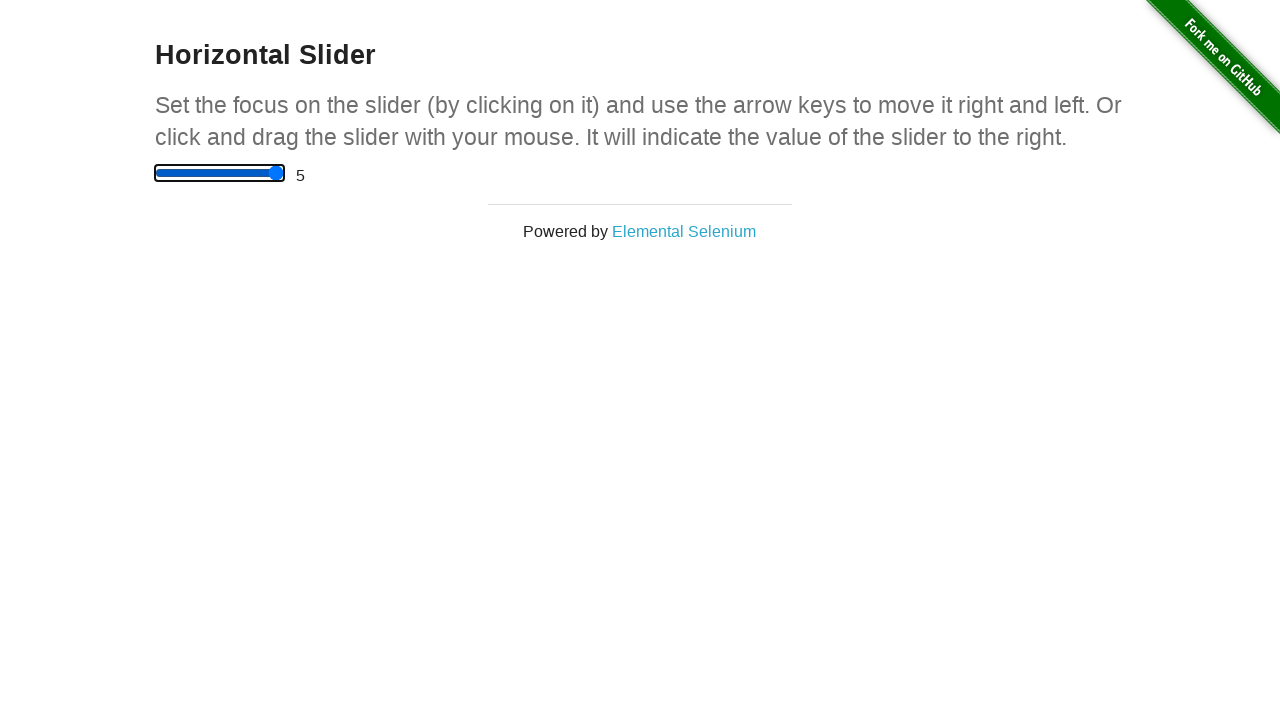

Pressed right arrow key to move slider towards maximum value on .sliderContainer > input:nth-child(1)
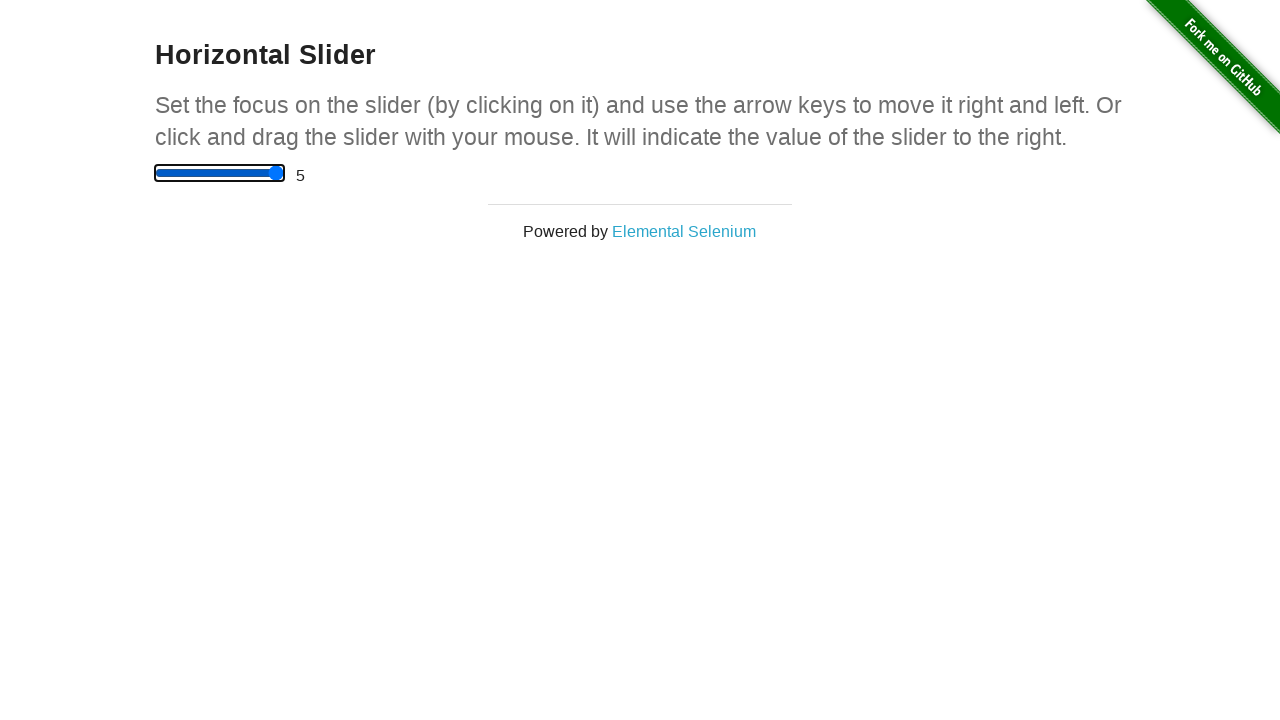

Pressed right arrow key to move slider towards maximum value on .sliderContainer > input:nth-child(1)
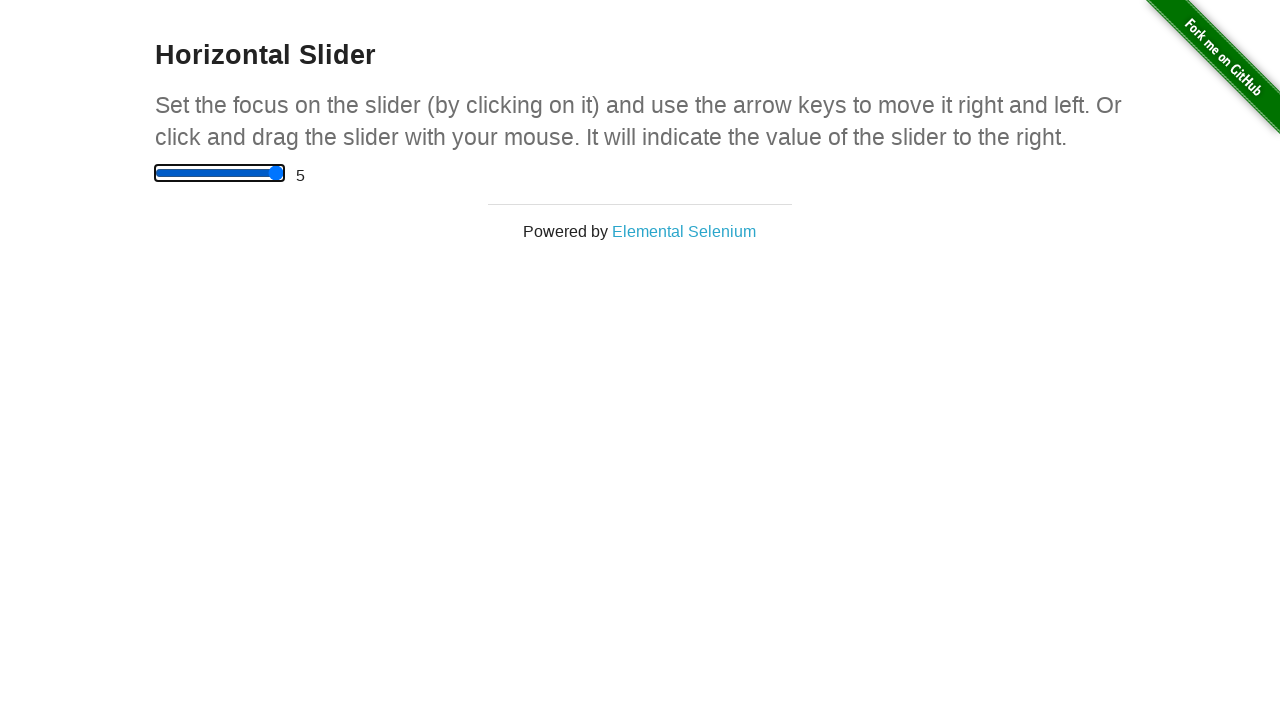

Pressed right arrow key to move slider towards maximum value on .sliderContainer > input:nth-child(1)
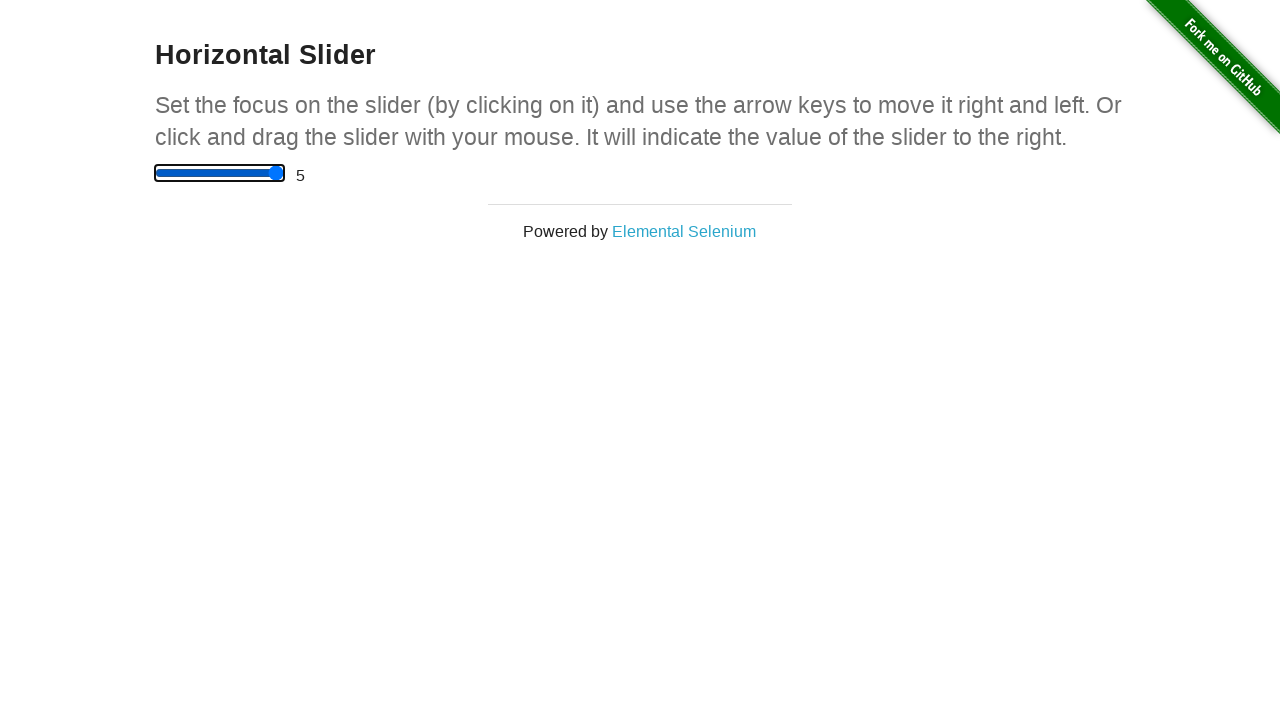

Pressed right arrow key to move slider towards maximum value on .sliderContainer > input:nth-child(1)
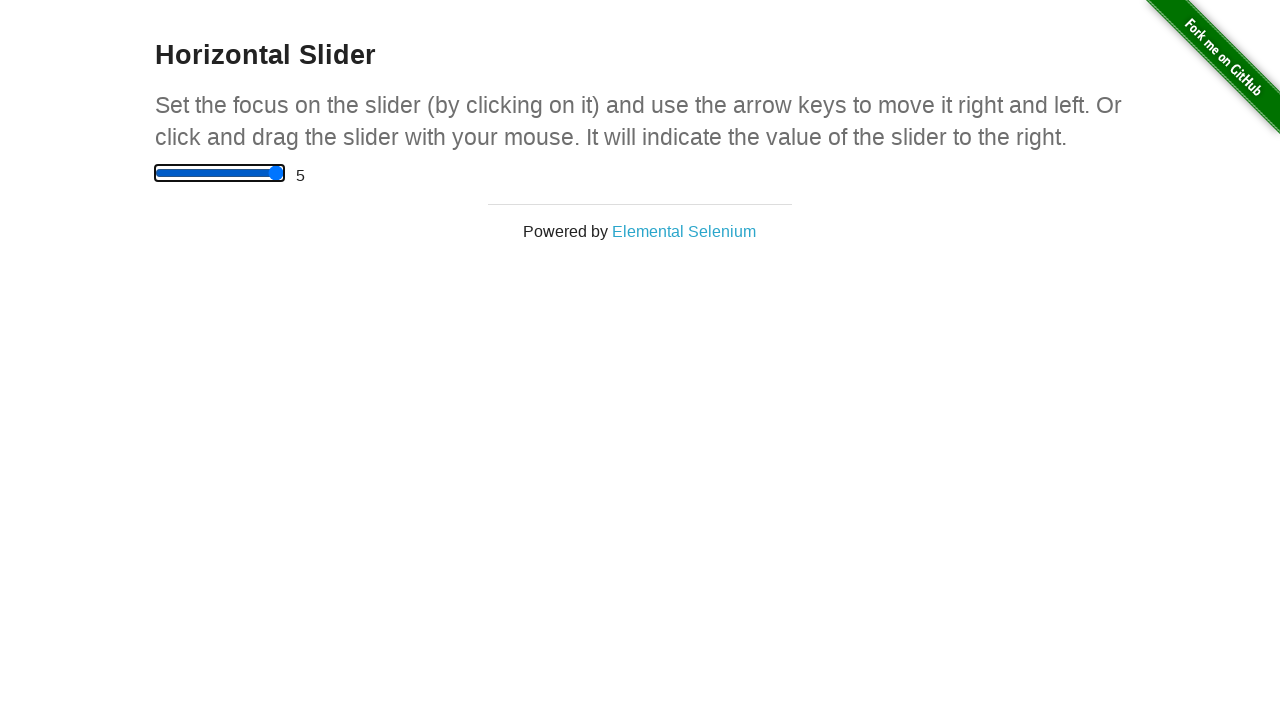

Located and waited for range display element
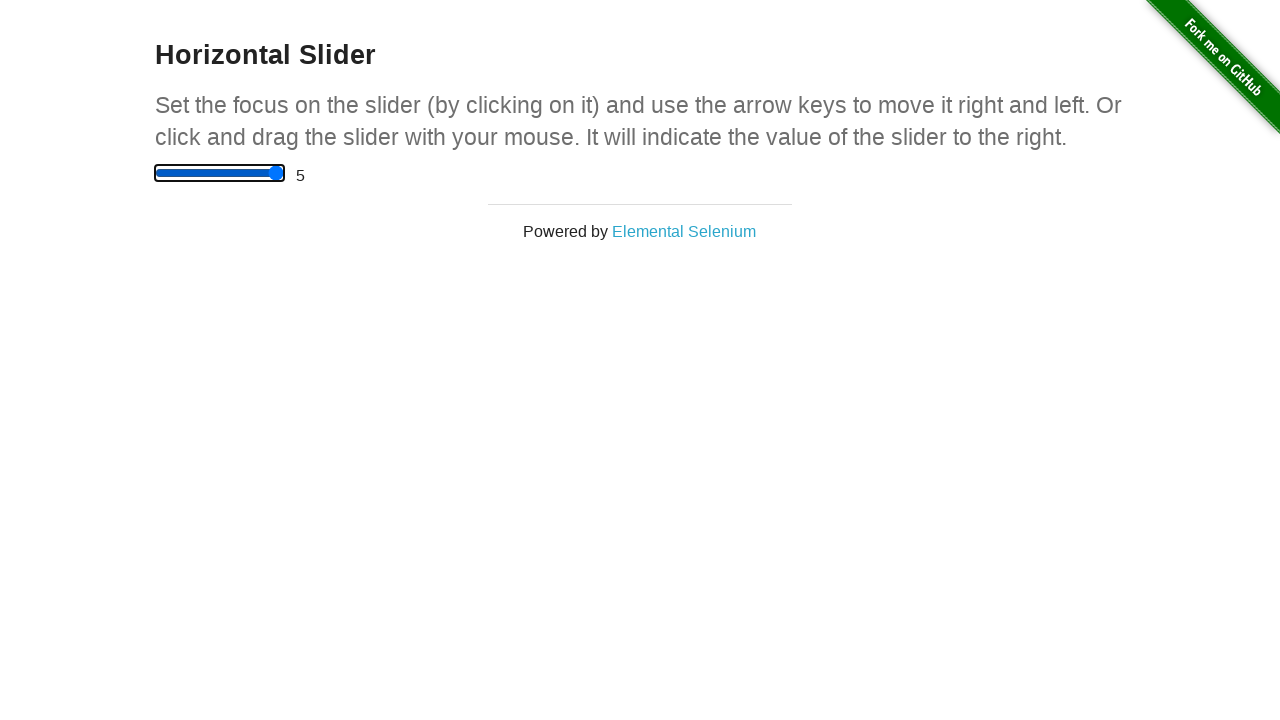

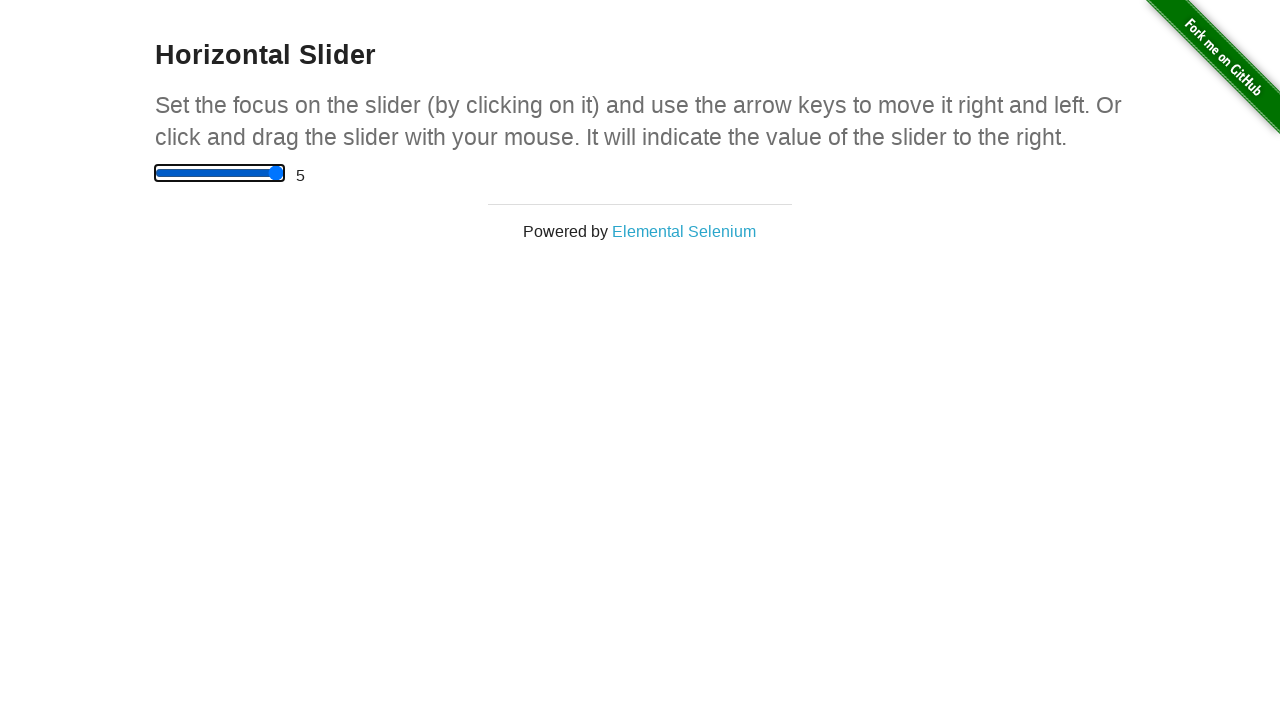